Tests the Click Me button on DemoQA buttons page by clicking it and verifying the dynamic click message appears

Starting URL: https://demoqa.com/elements

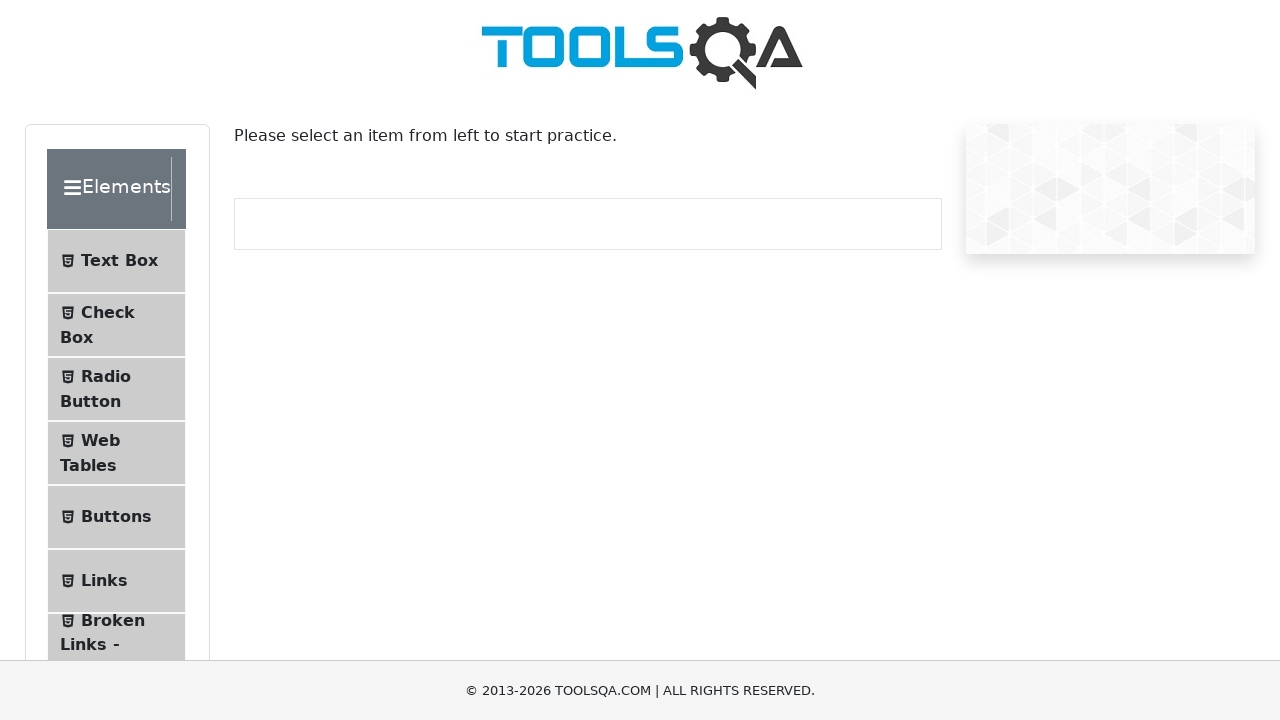

Clicked Buttons menu item to navigate to buttons page at (116, 517) on li:has-text('Buttons')
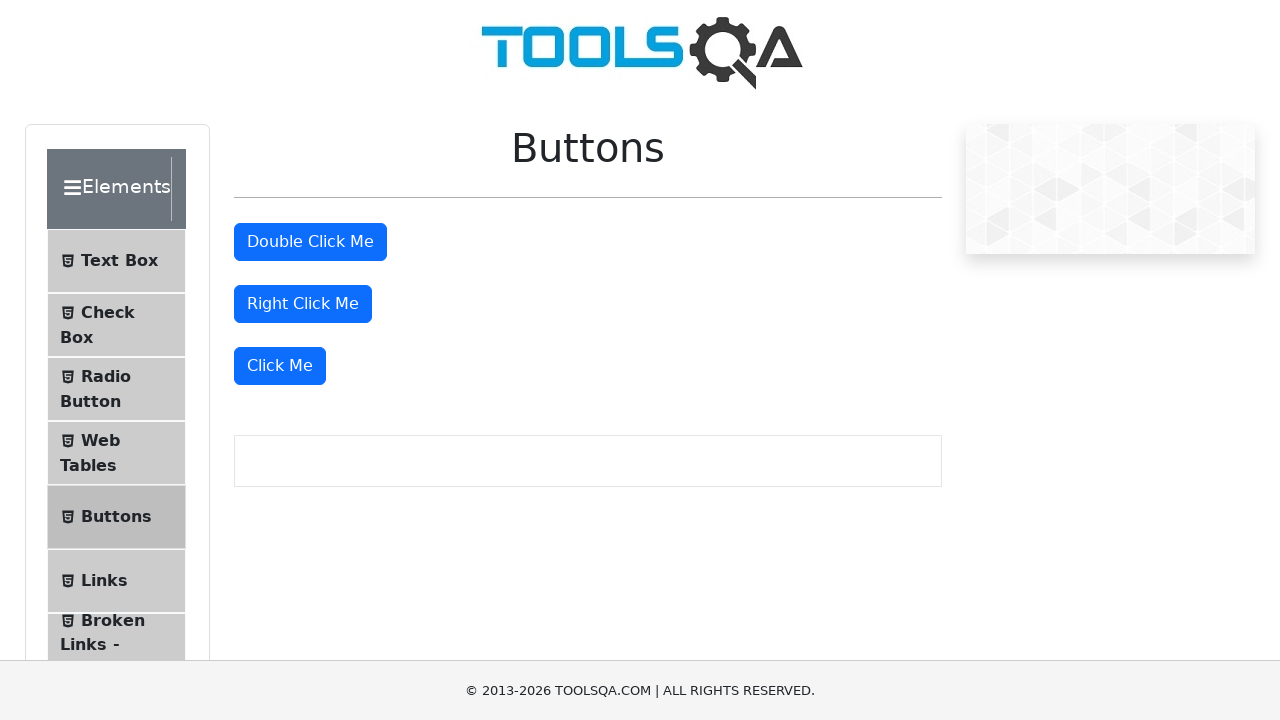

Buttons page loaded successfully
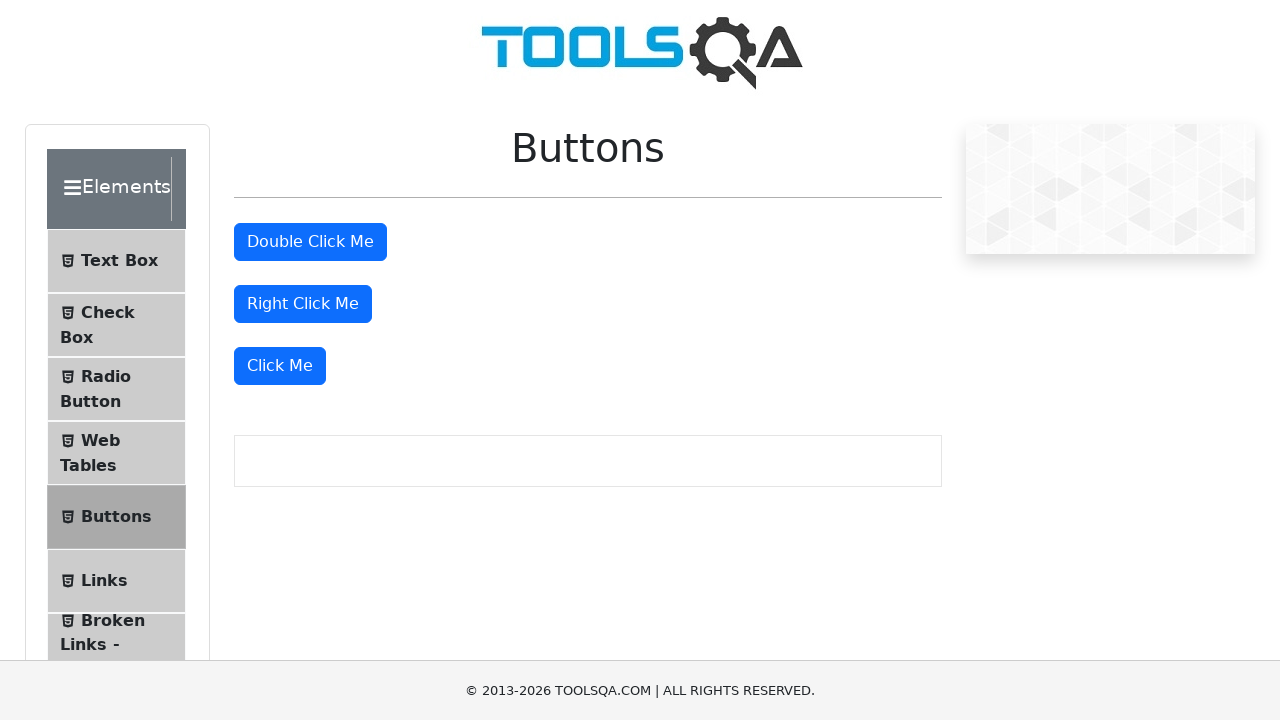

Clicked the 'Click Me' button at (280, 366) on internal:role=button[name="Click Me"s]
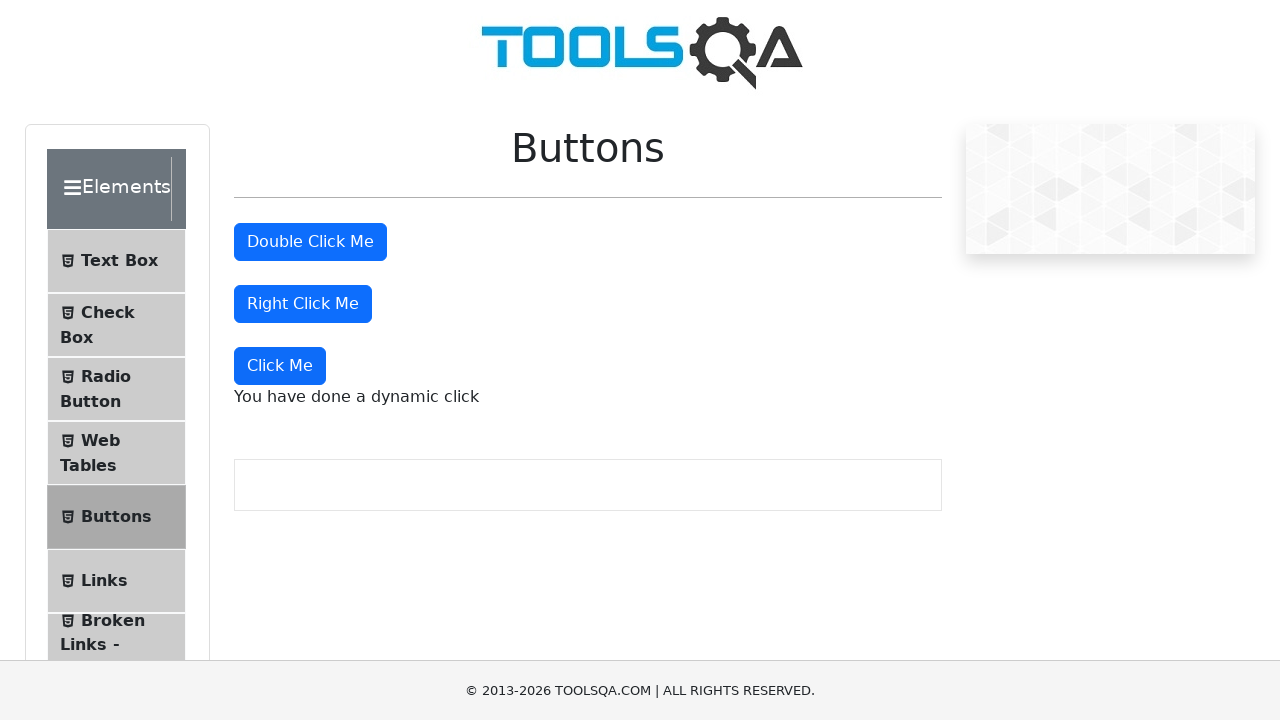

Dynamic click message 'You have done a dynamic click' appeared and verified
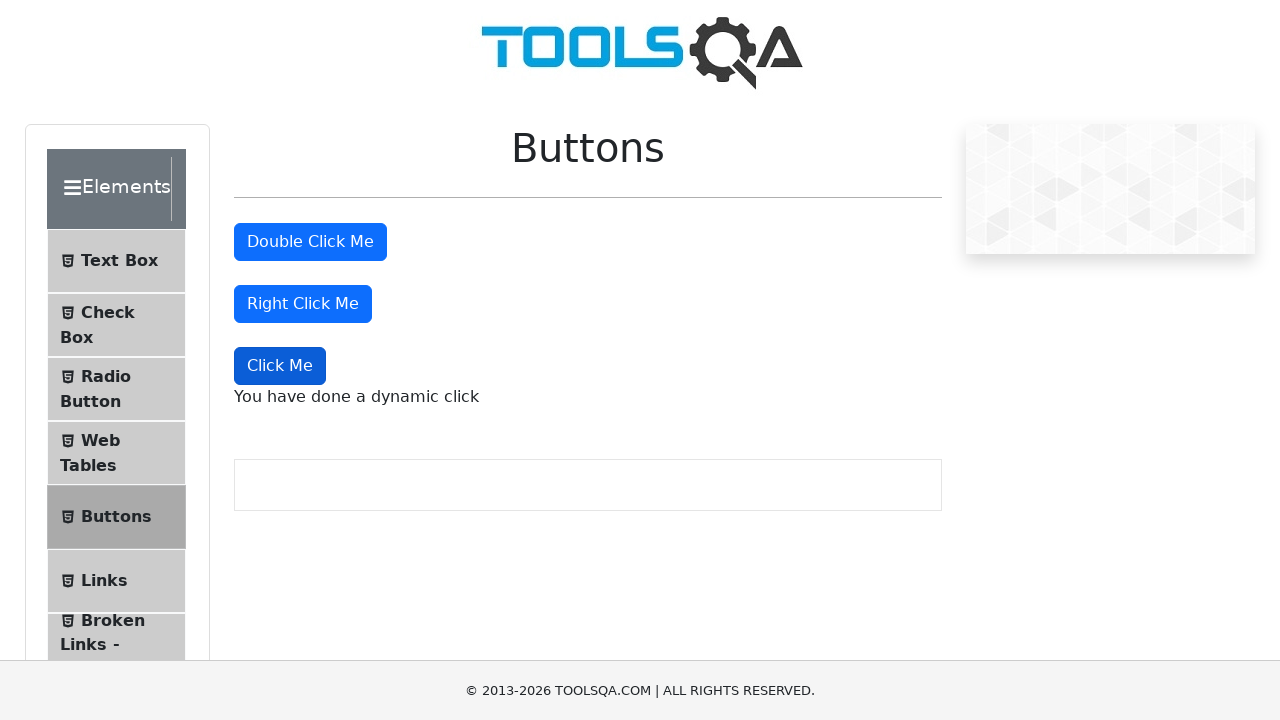

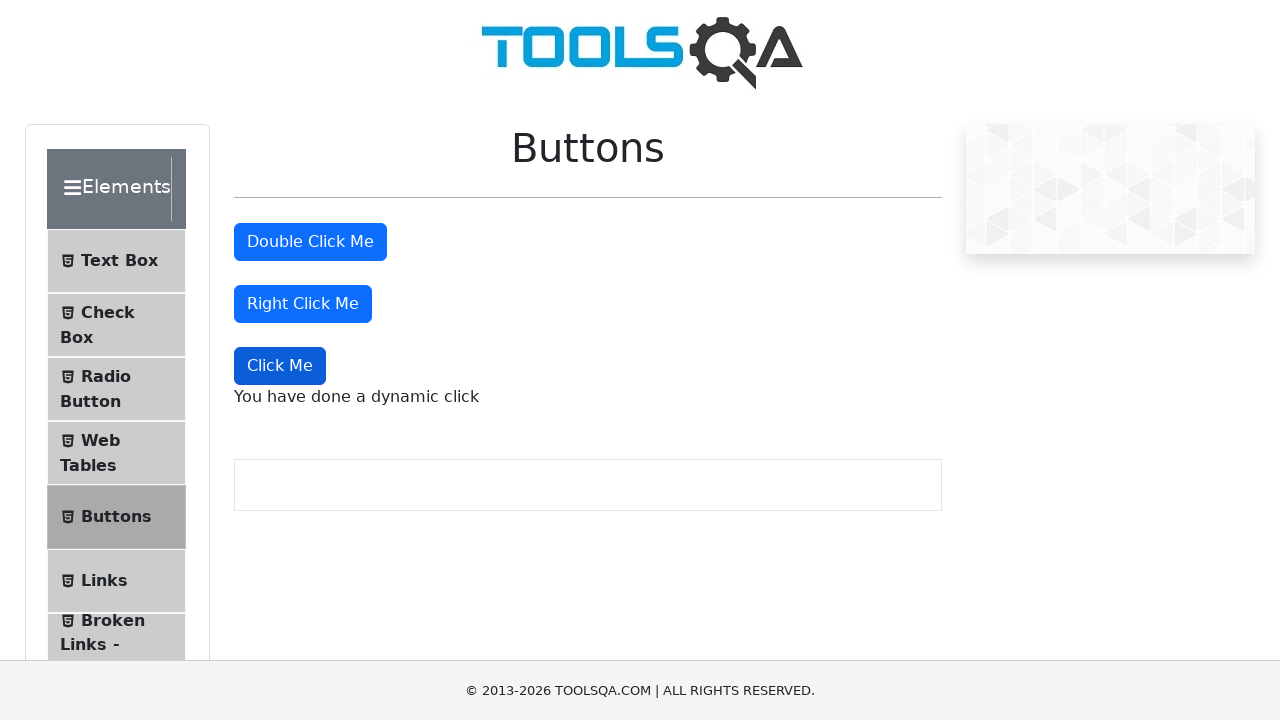